Tests a text box form by entering a name, submitting the form, and verifying the displayed result

Starting URL: https://demoqa.com/text-box

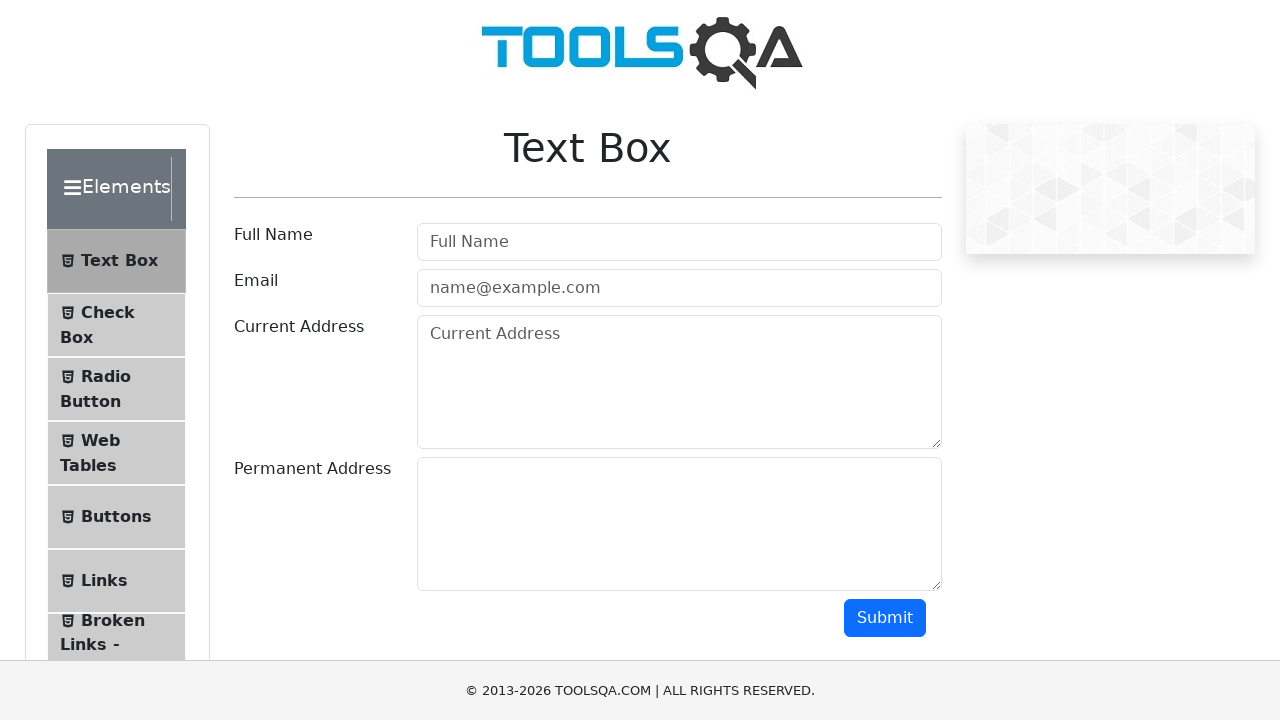

Filled username text box with 'Oleg' on #userName
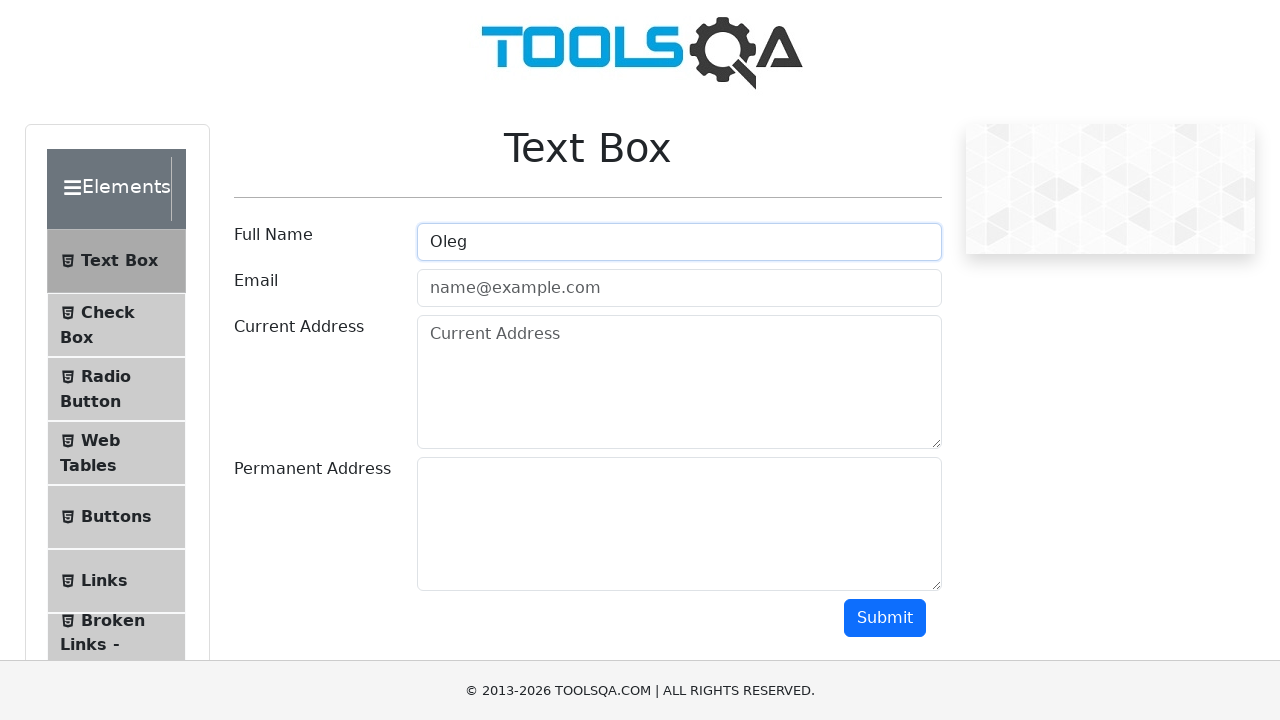

Clicked submit button to submit the form at (885, 618) on #submit
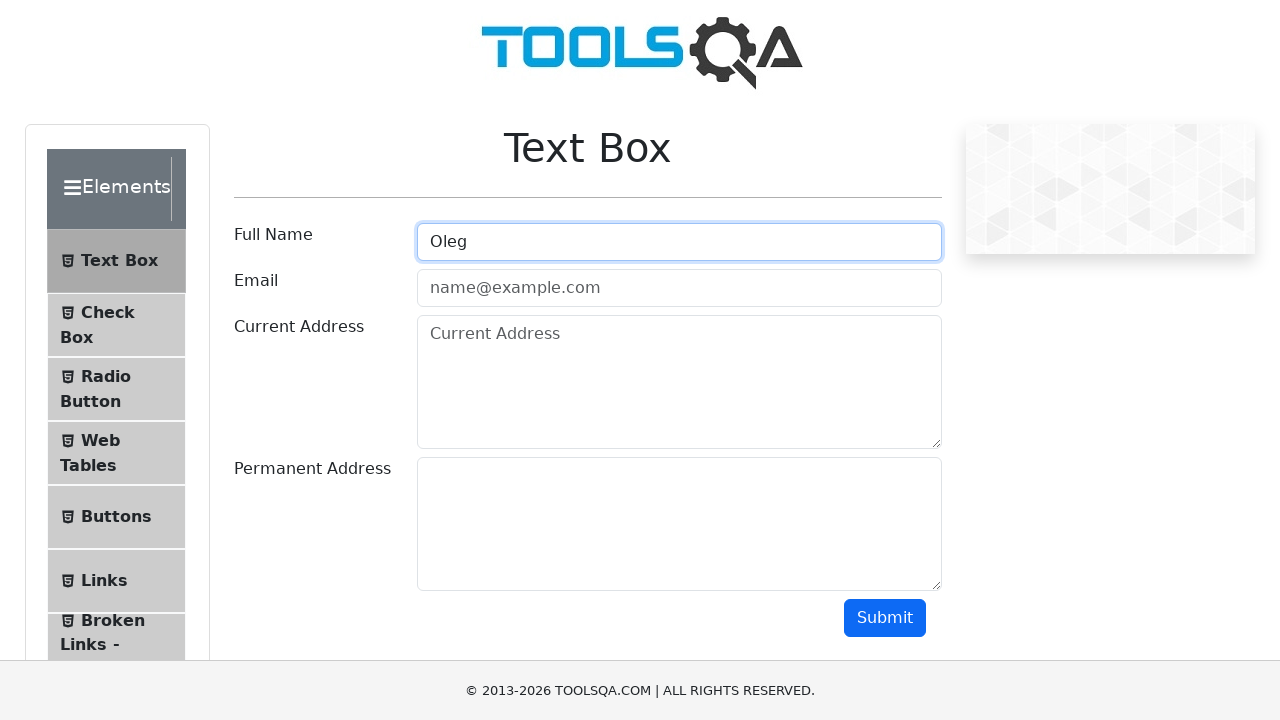

Result message with name field appeared
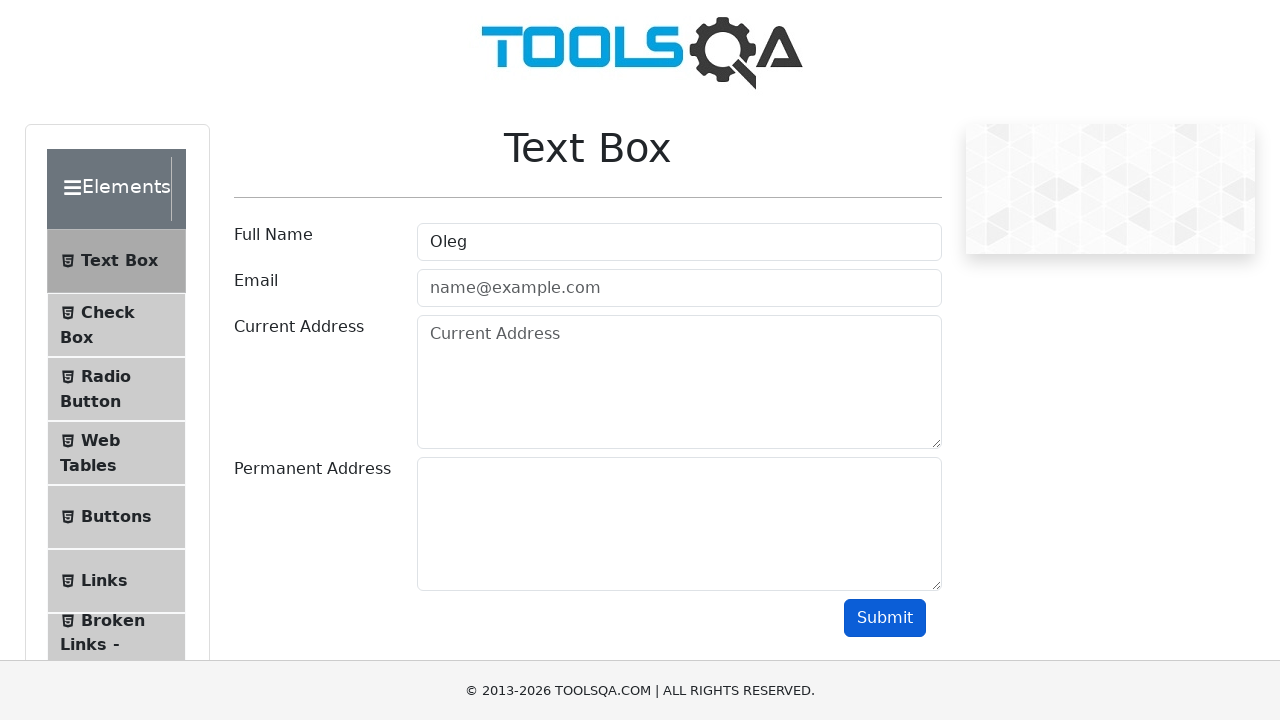

Verified that the name 'Oleg' is displayed correctly in the result
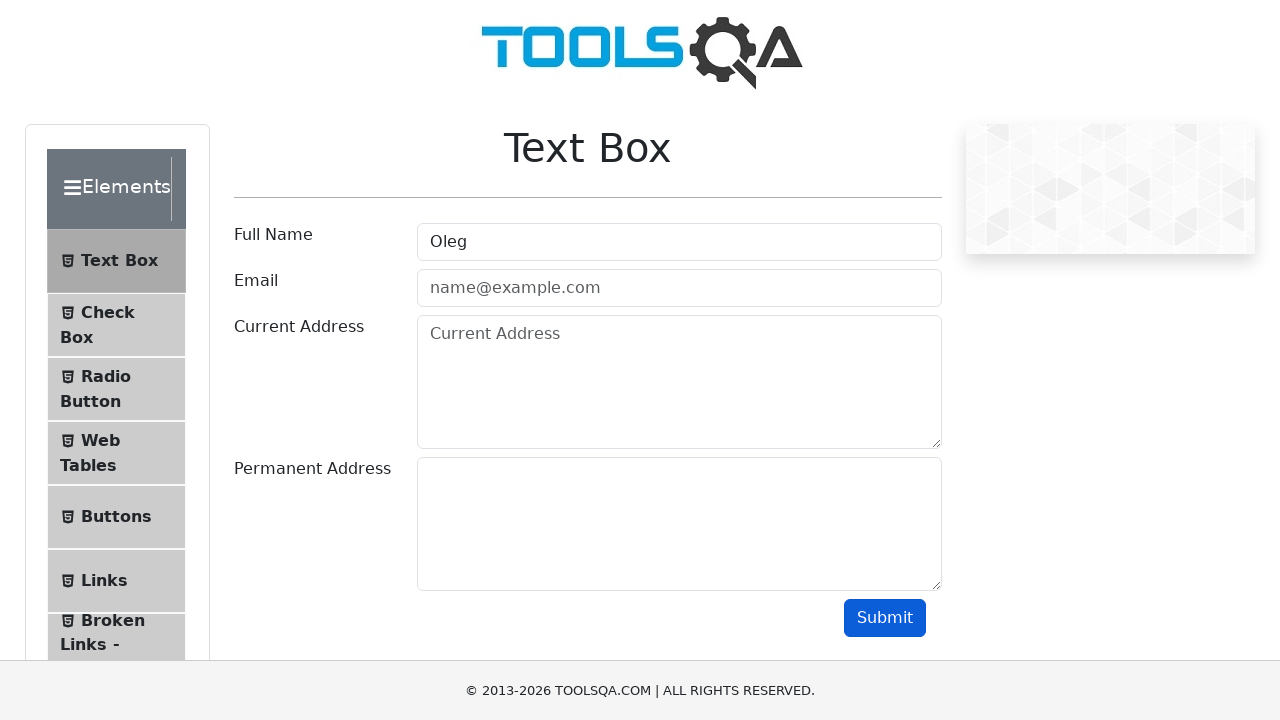

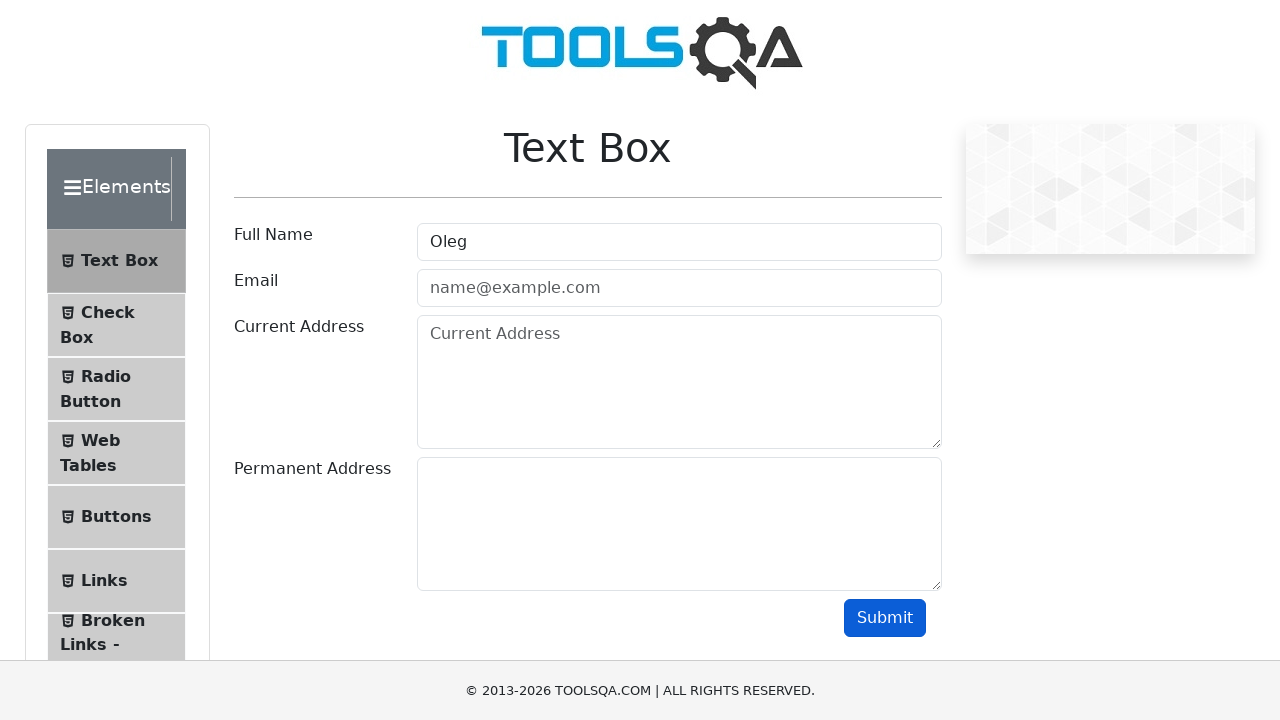